Navigates to Rediff website and accesses an iframe containing financial information to verify NSE link is present

Starting URL: https://www.rediff.com/

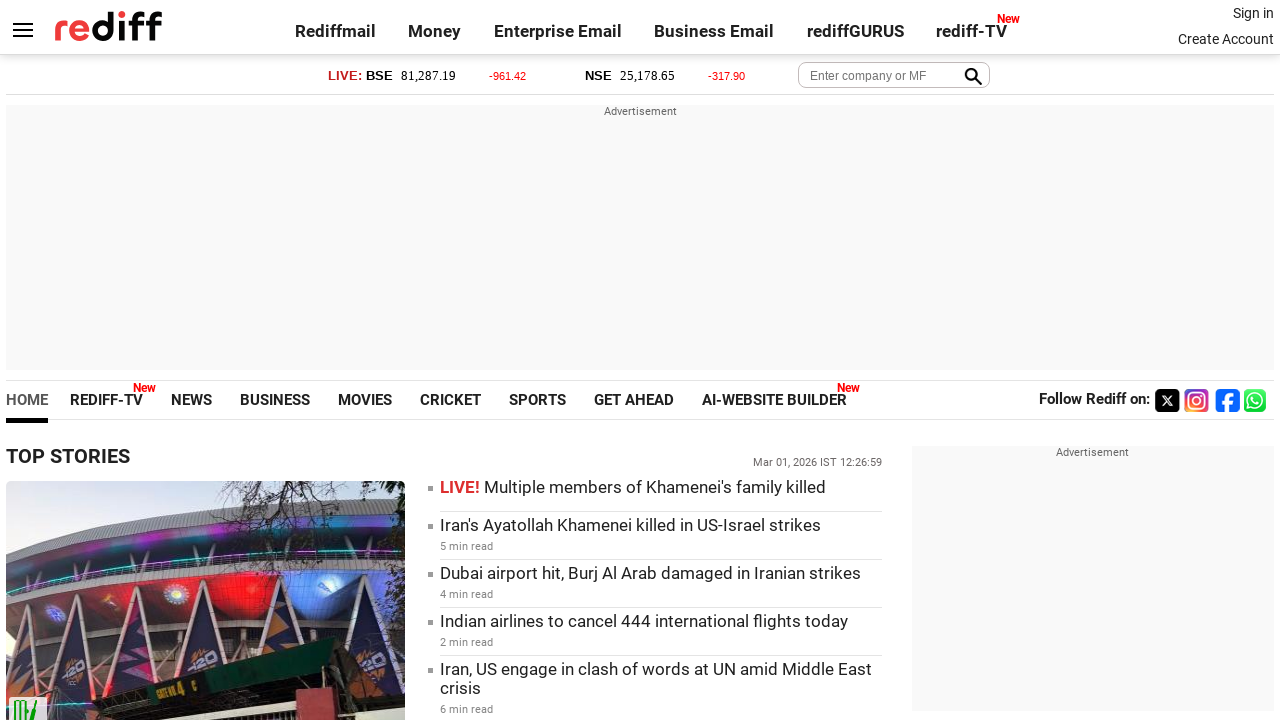

Navigated to https://www.rediff.com/
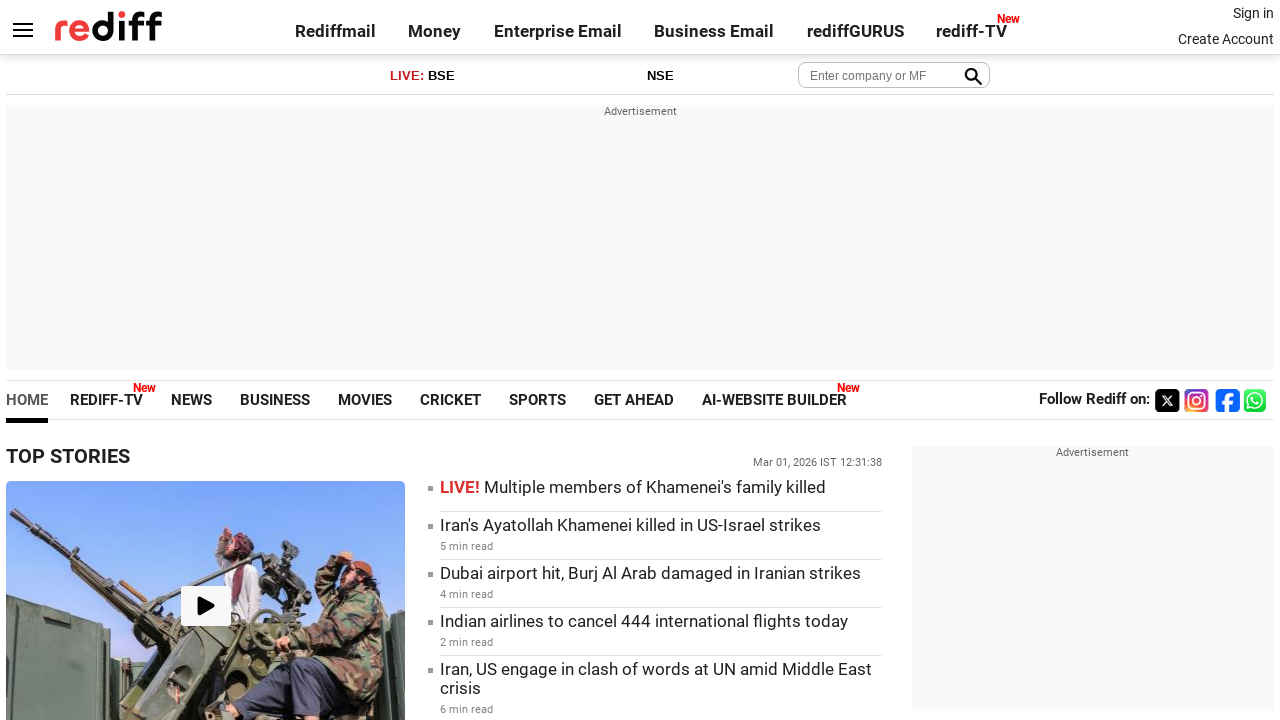

NSE link found and loaded in money iframe
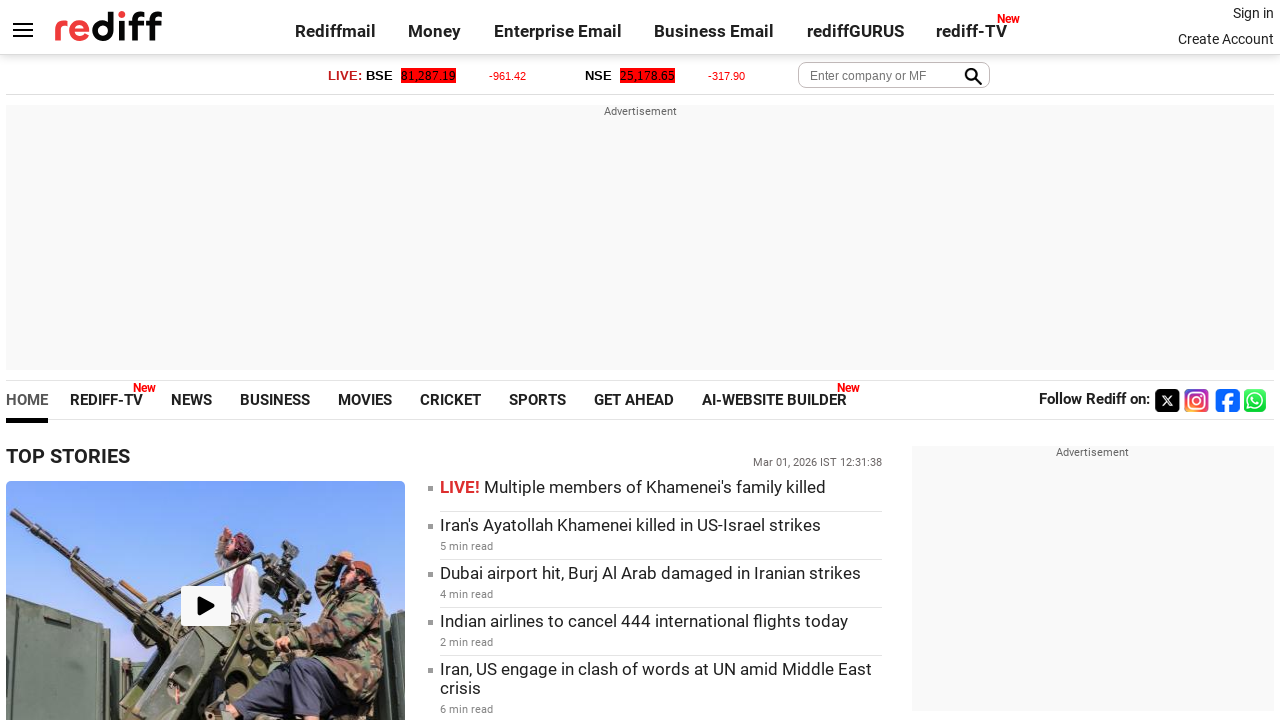

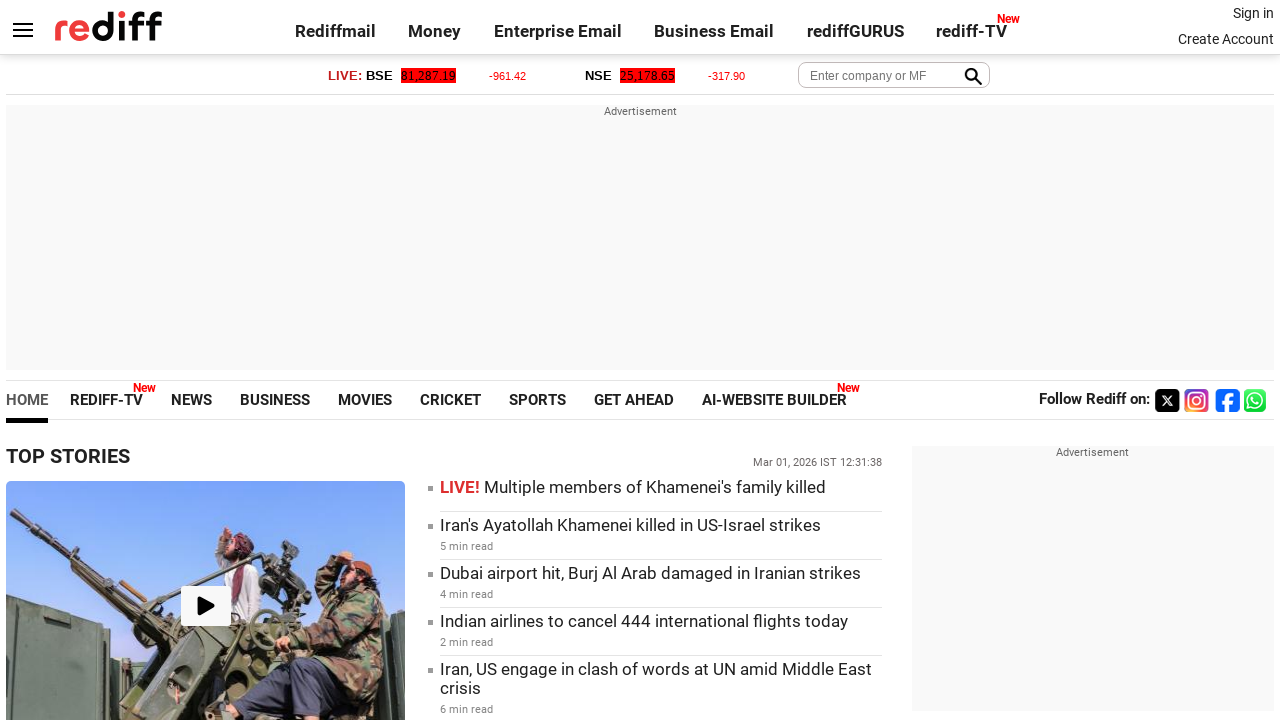